Tests clicking on a "Start a free trial" link using partial link text and navigating to the linked page

Starting URL: https://app.vwo.com

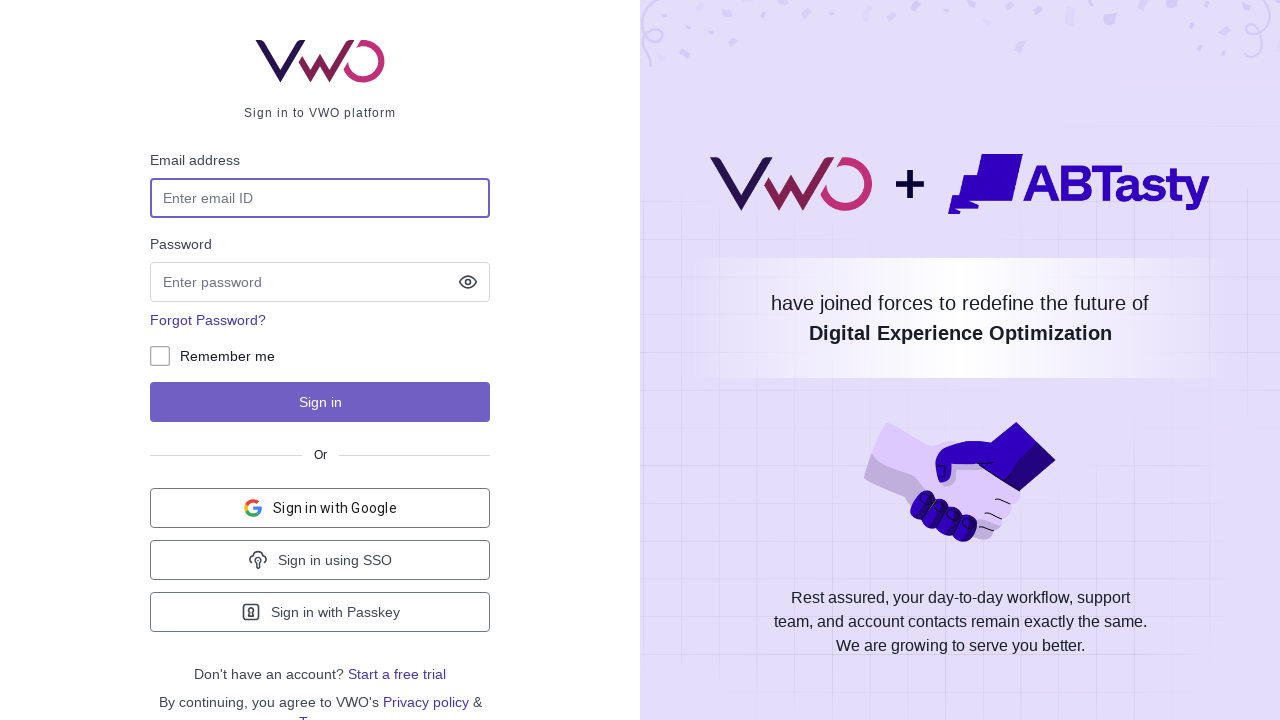

Navigated to https://app.vwo.com
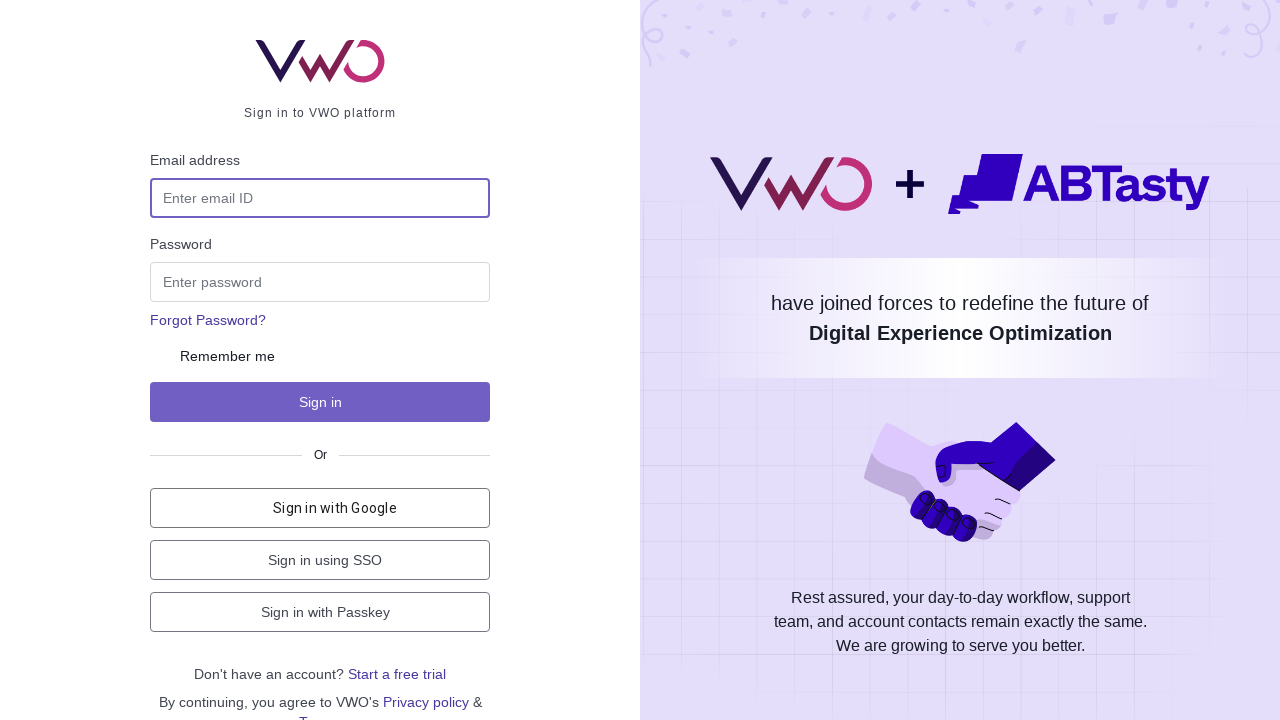

Clicked on 'Start a free trial' link using partial link text at (397, 674) on text=Start a free
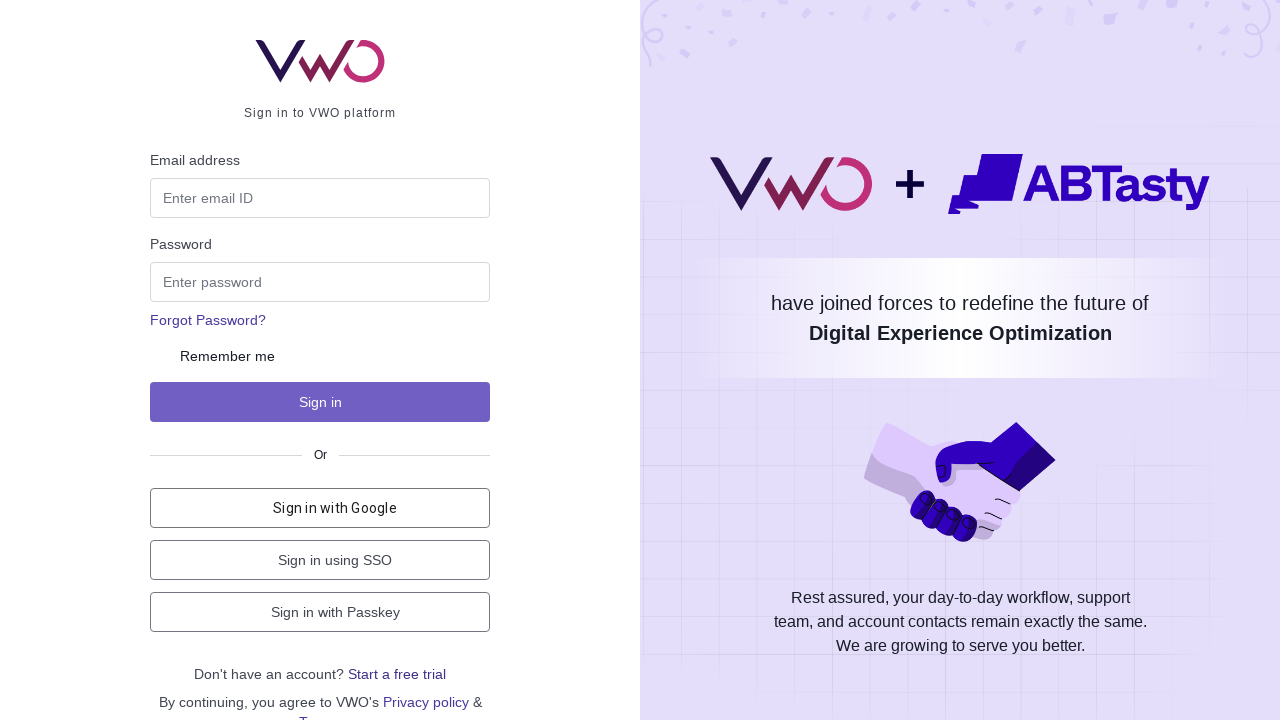

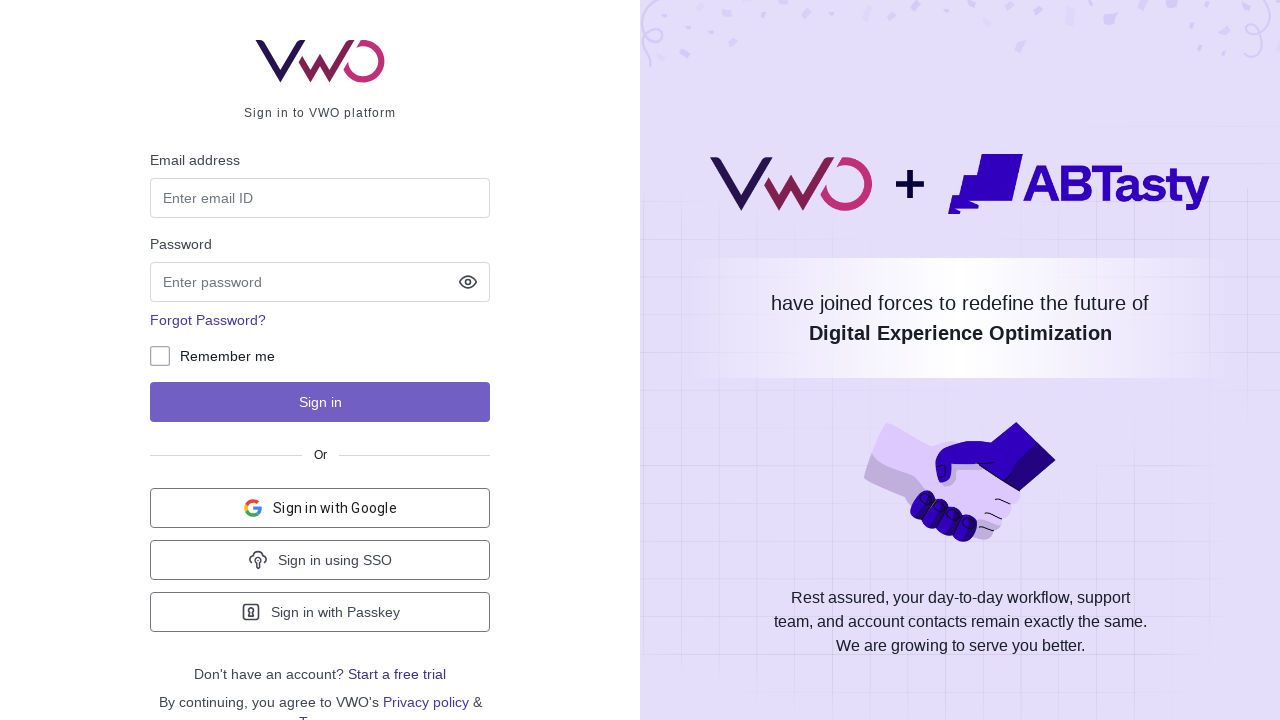